Tests implicit wait functionality by clicking Start button and verifying "Hello World!" text appears after dynamic loading completes

Starting URL: http://the-internet.herokuapp.com/dynamic_loading/2

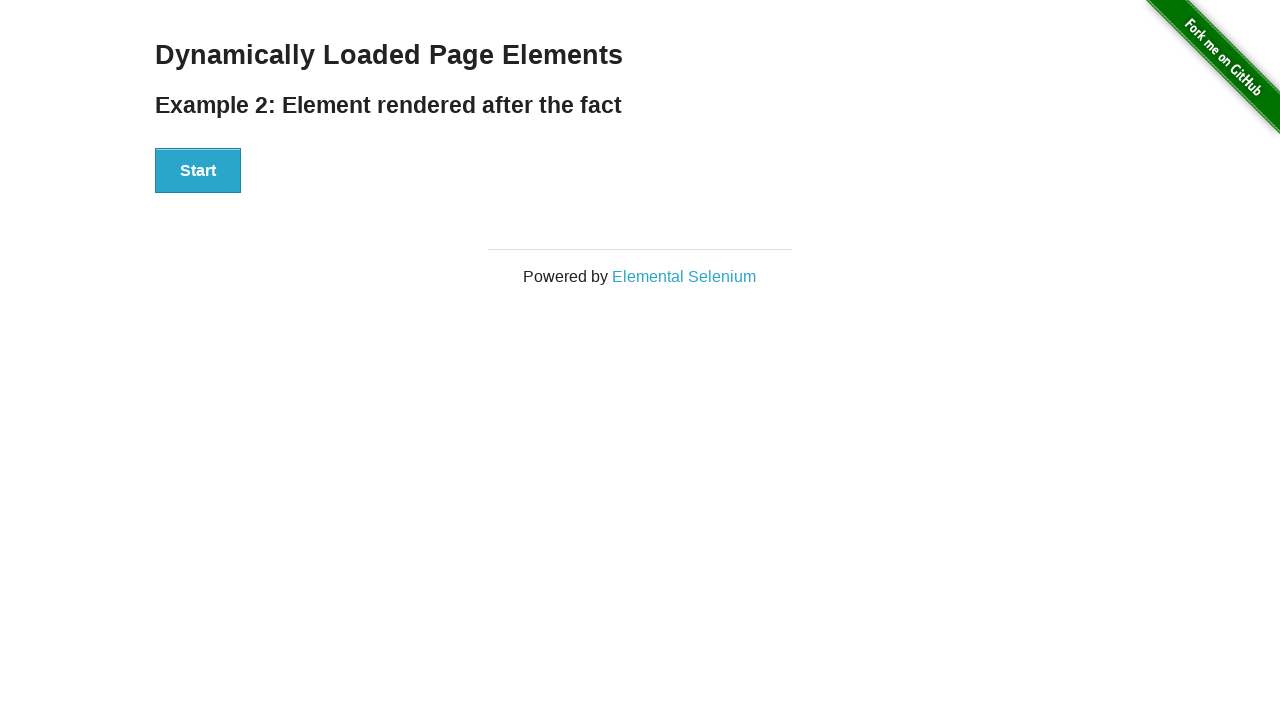

Clicked Start button to initiate dynamic loading at (198, 171) on xpath=//button[text()='Start']
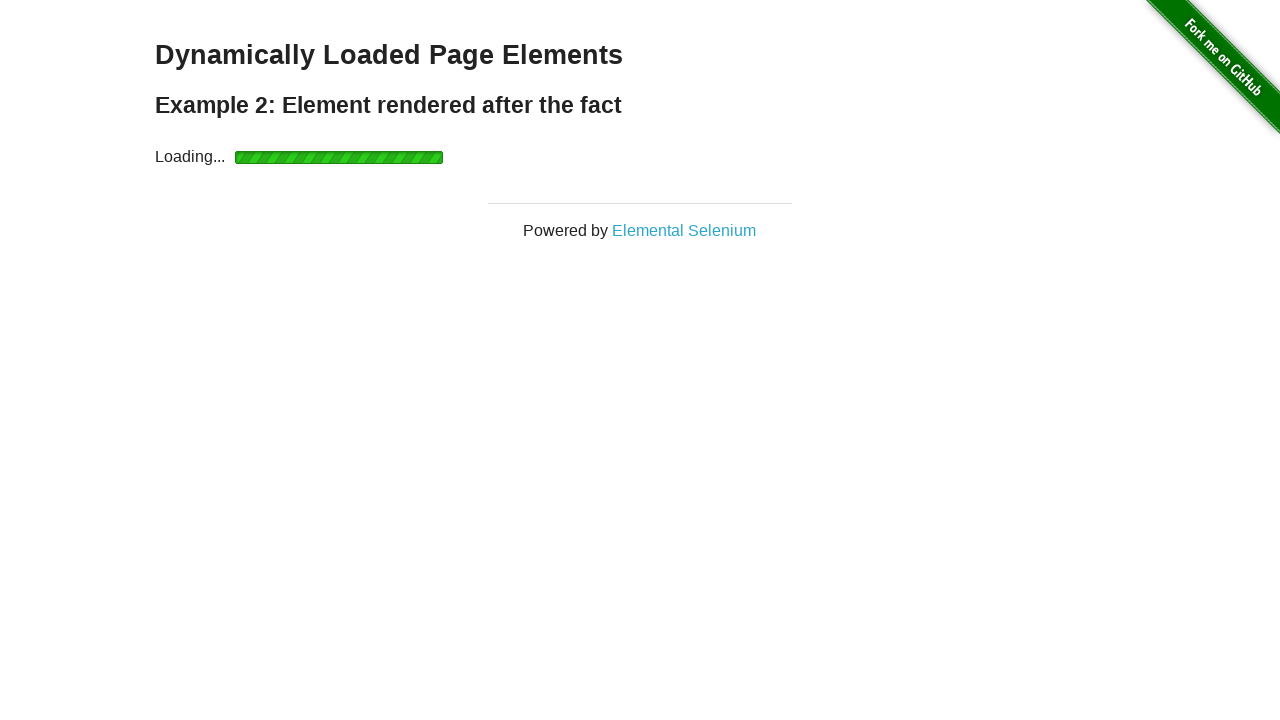

Verified 'Hello World!' text appeared after dynamic loading completed
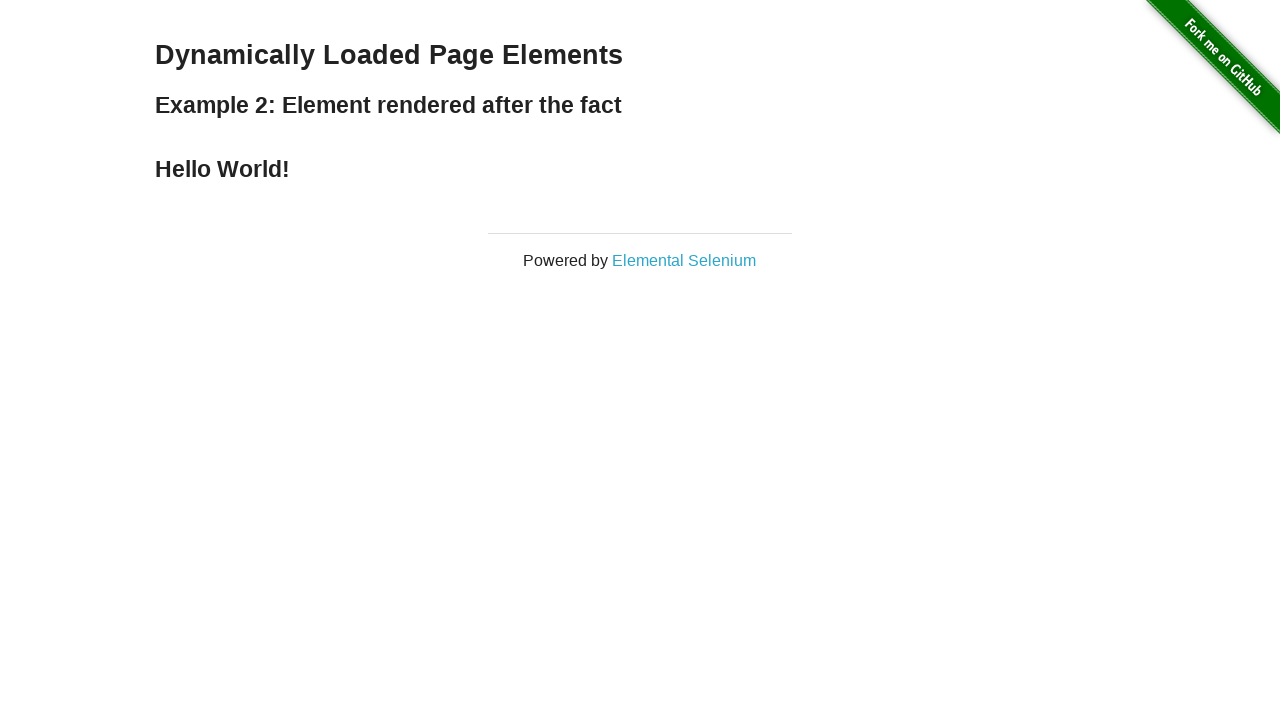

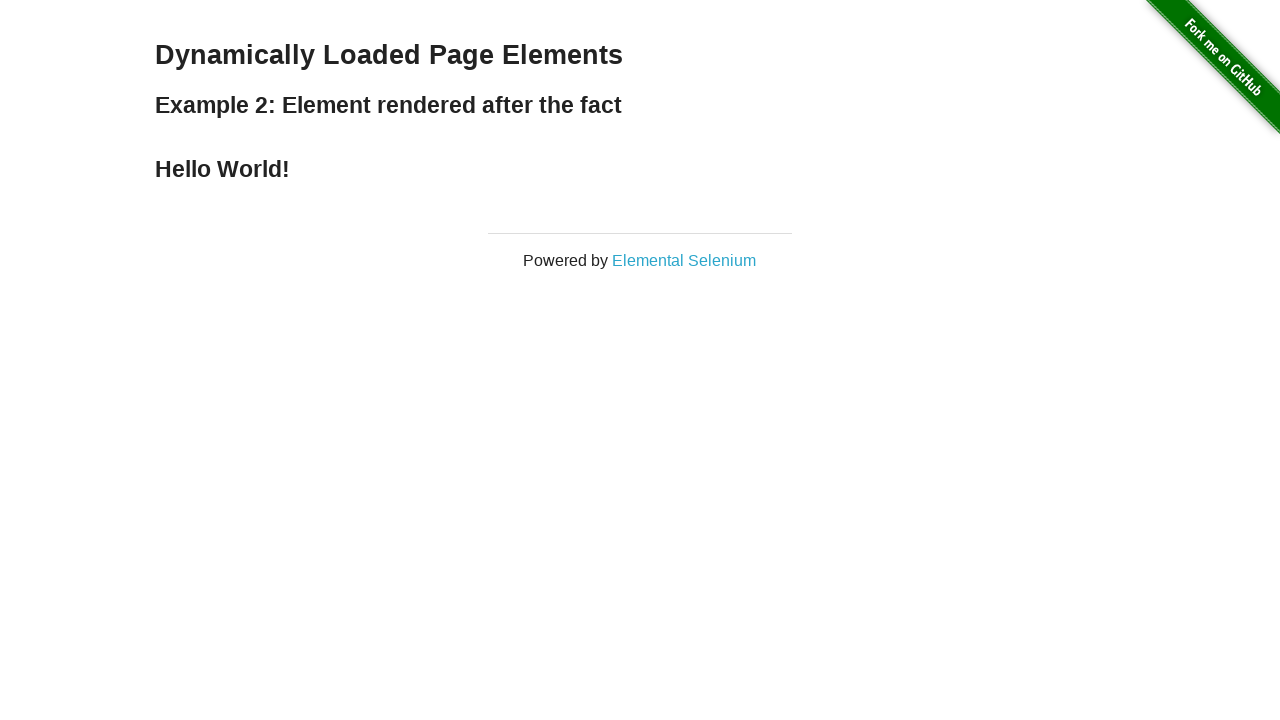